Tests the enum page content including breadcrumbs, title, and table elements

Starting URL: https://ffcraftland.garena.com/th/docs/api

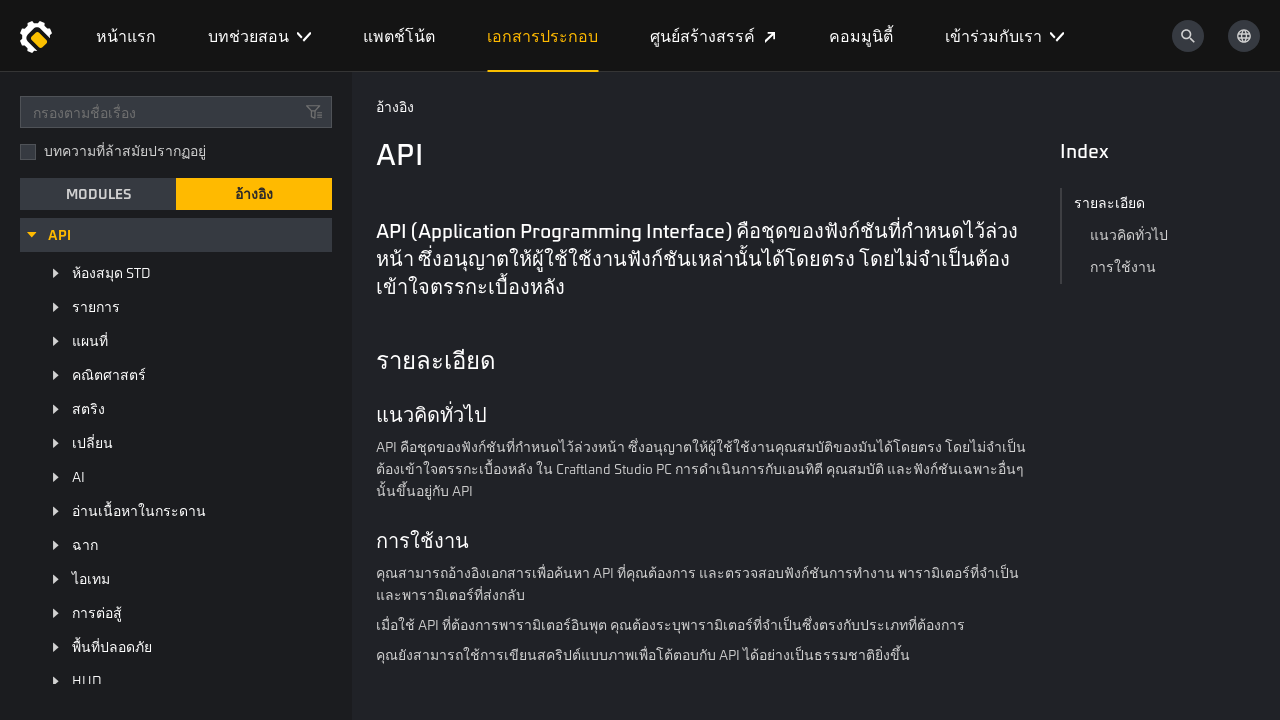

Clicked enum button in left sidebar at (188, 663) on xpath=//*[@id="__nuxt"]/section/main/section/aside/div/div[4]/div/div/ul/li[4]/d
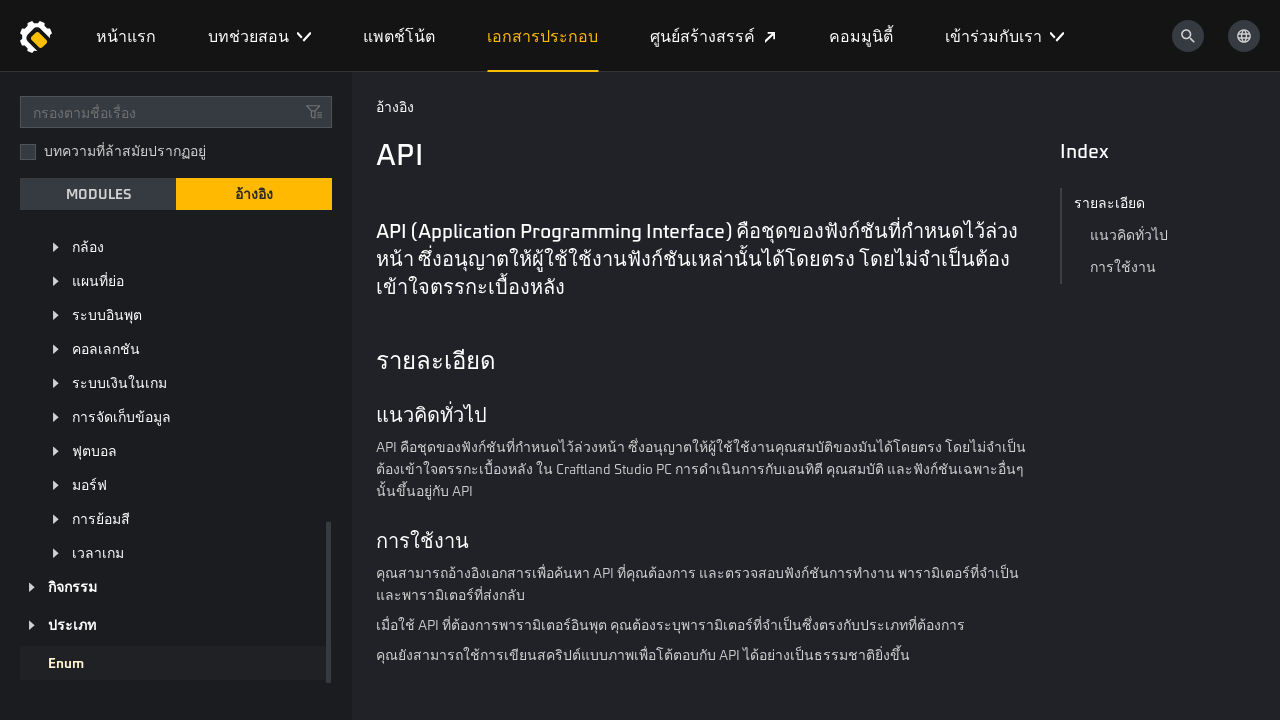

Waited 1000ms for enum page to load
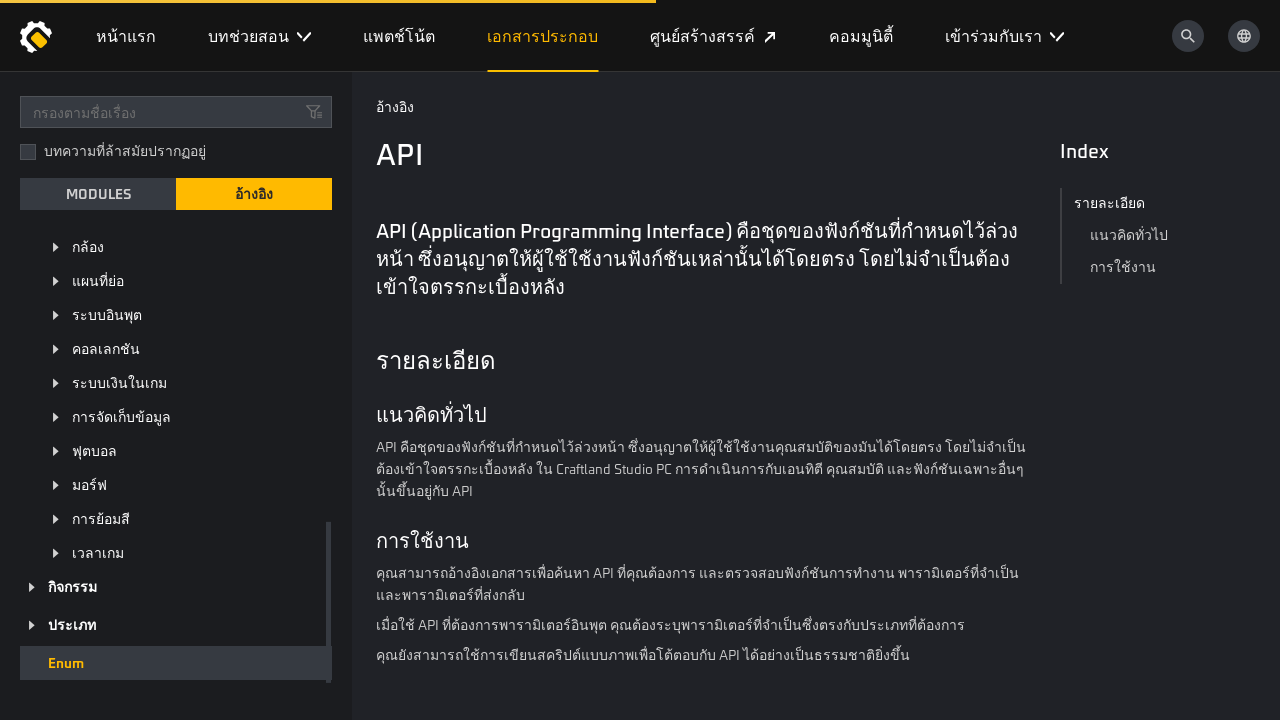

Breadcrumb element is visible
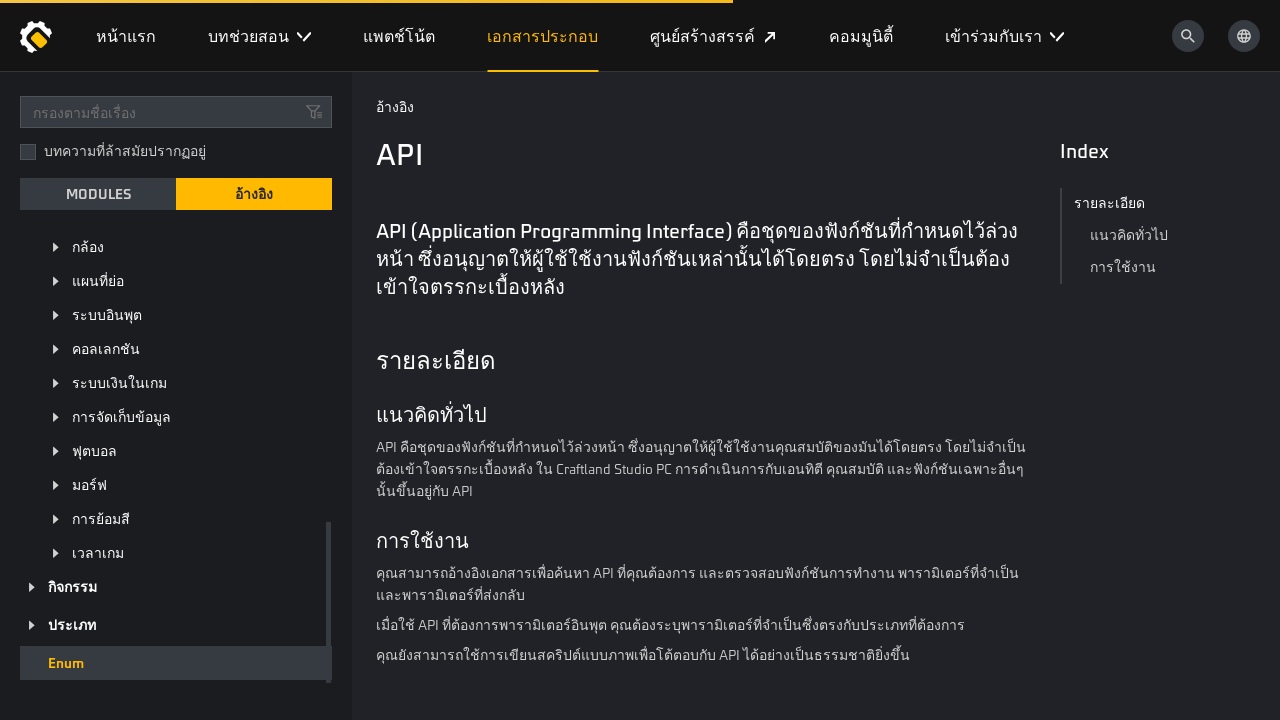

Enum title (h1) element is visible
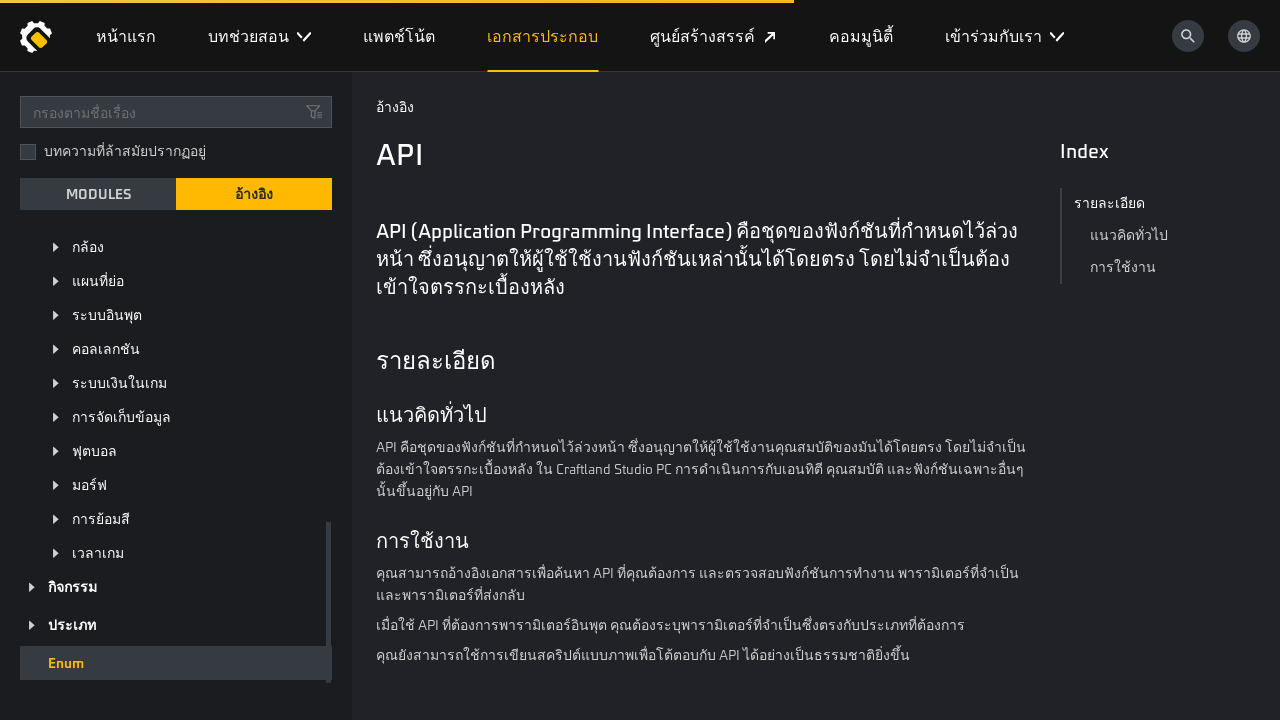

Article content with markdown is visible
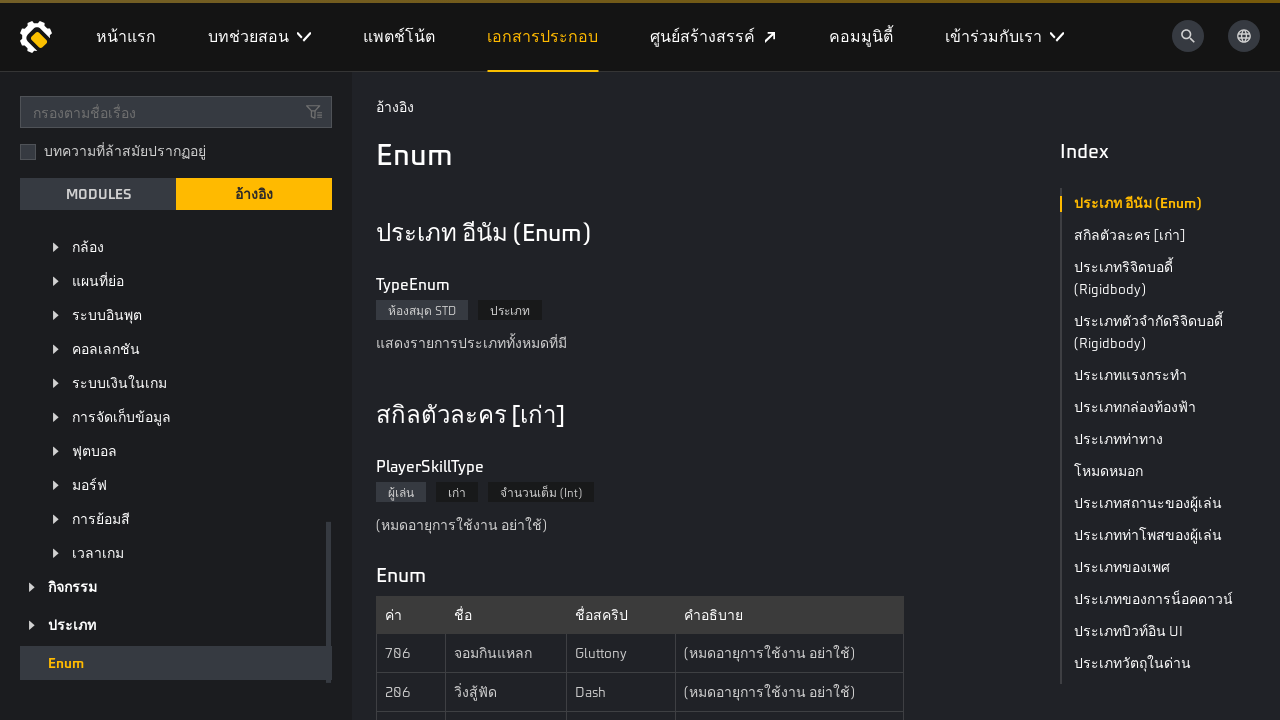

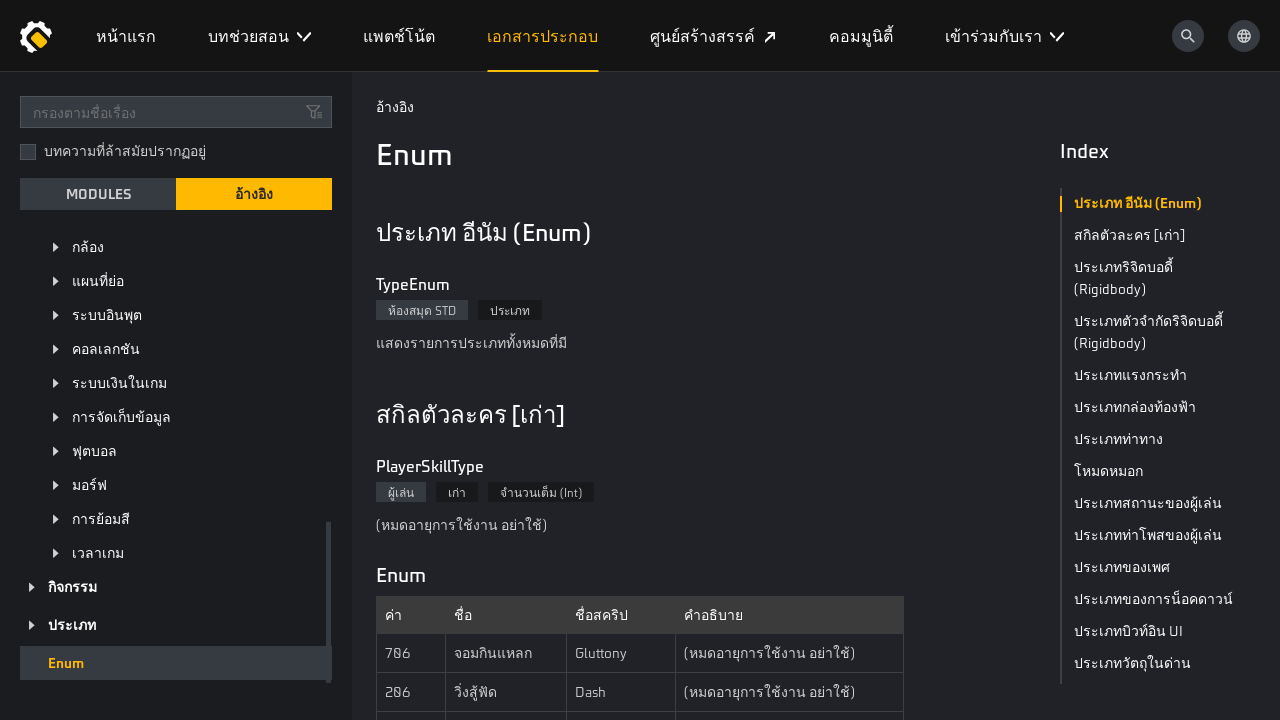